Tests the search functionality on snowfl.com by entering a search query, clicking the search button, and waiting for search results to load.

Starting URL: https://snowfl.com

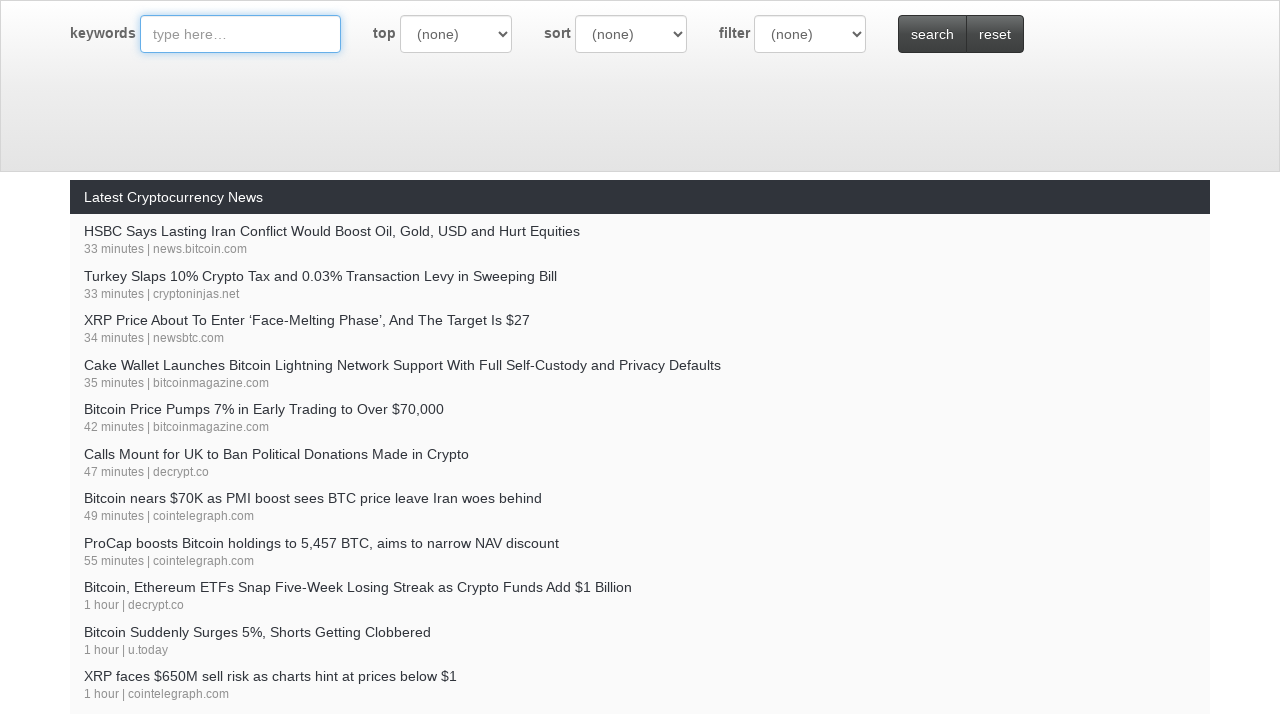

Filled search query field with 'ubuntu iso' on #query
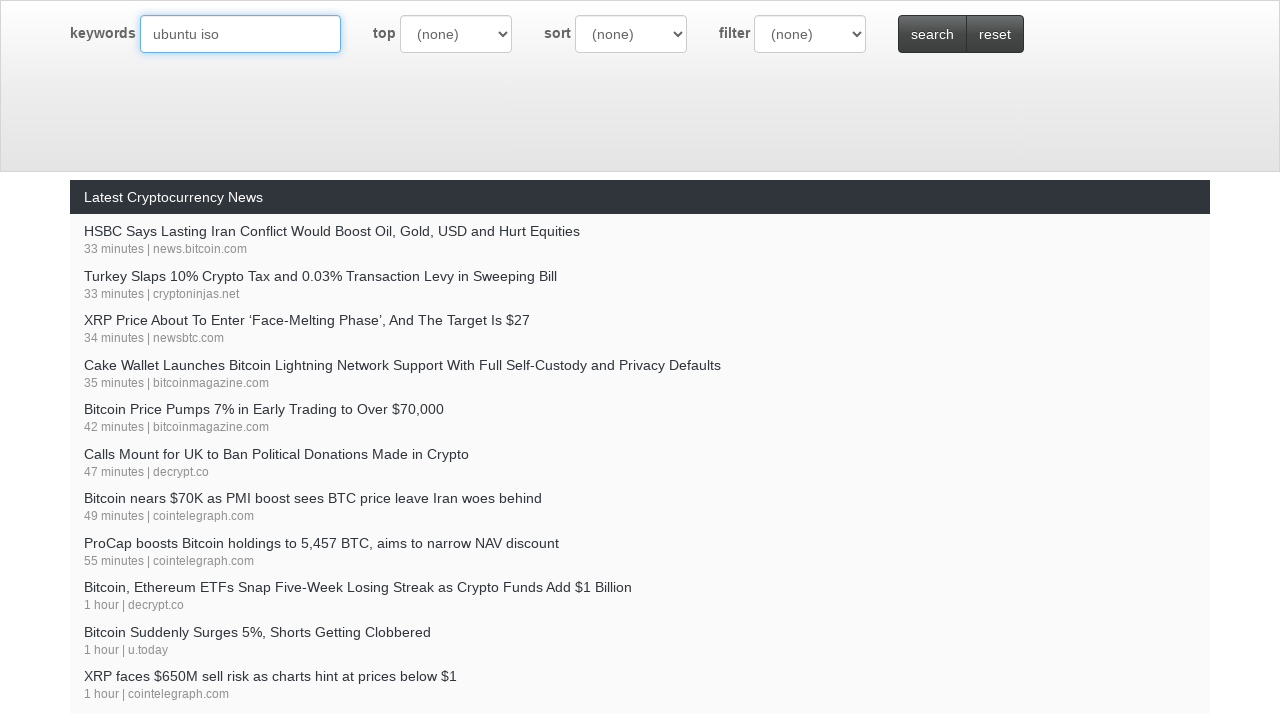

Waited 1 second for autocomplete/debounce
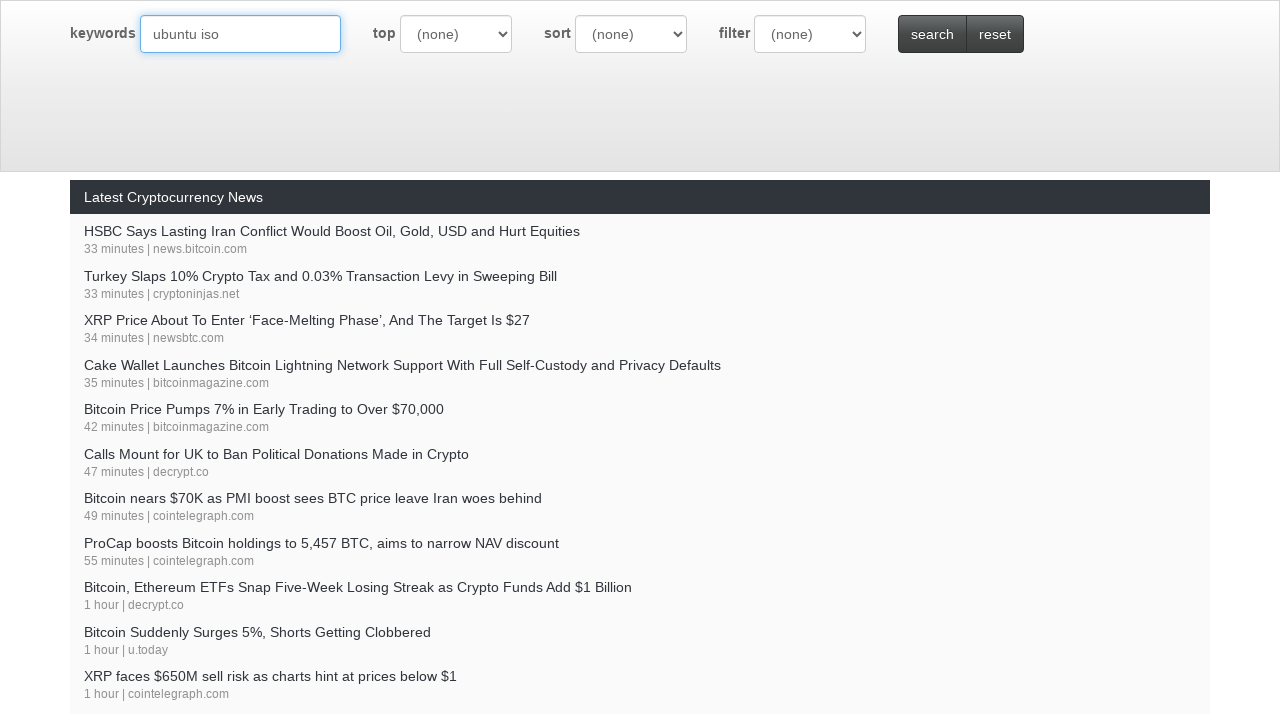

Clicked search button at (932, 34) on #btn-search
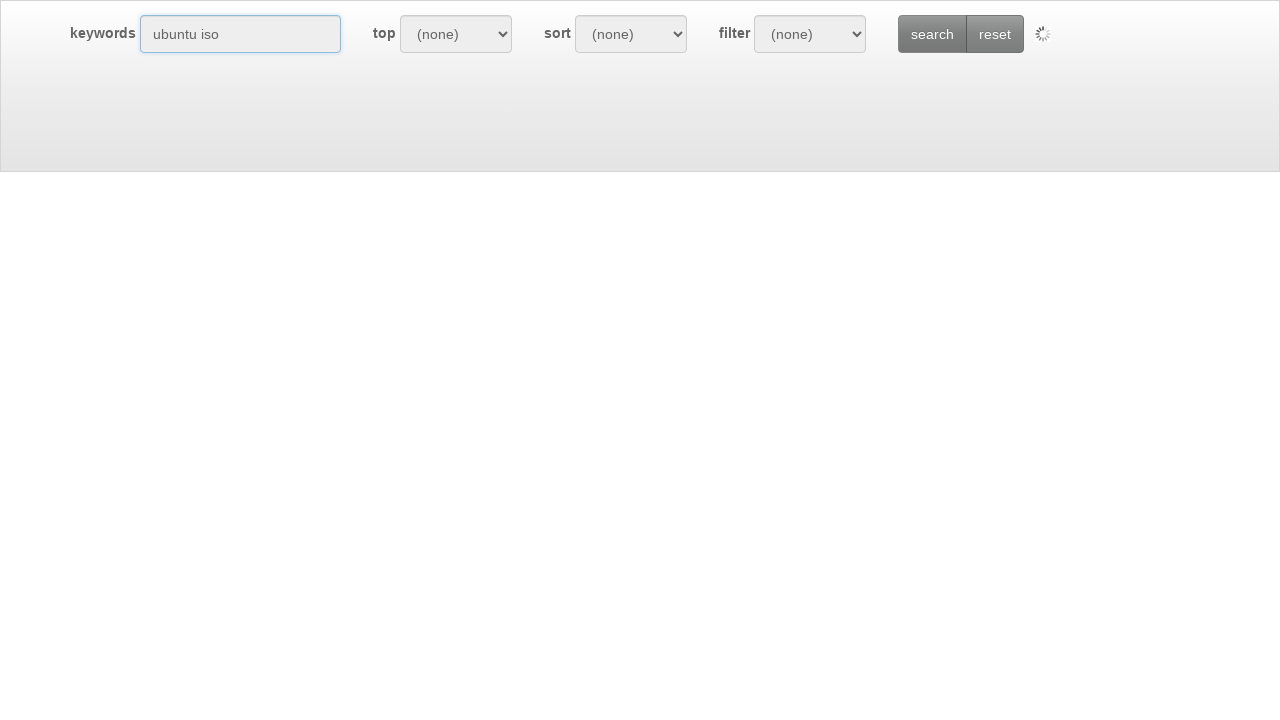

Search results loaded successfully
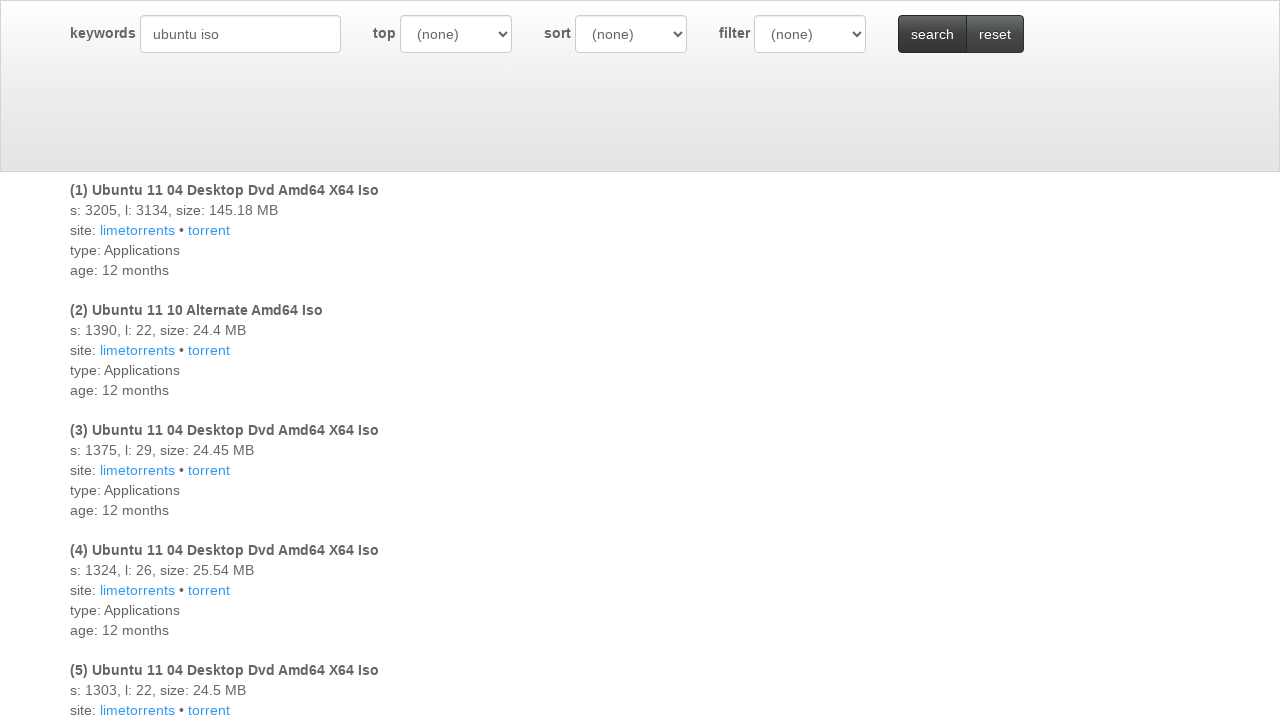

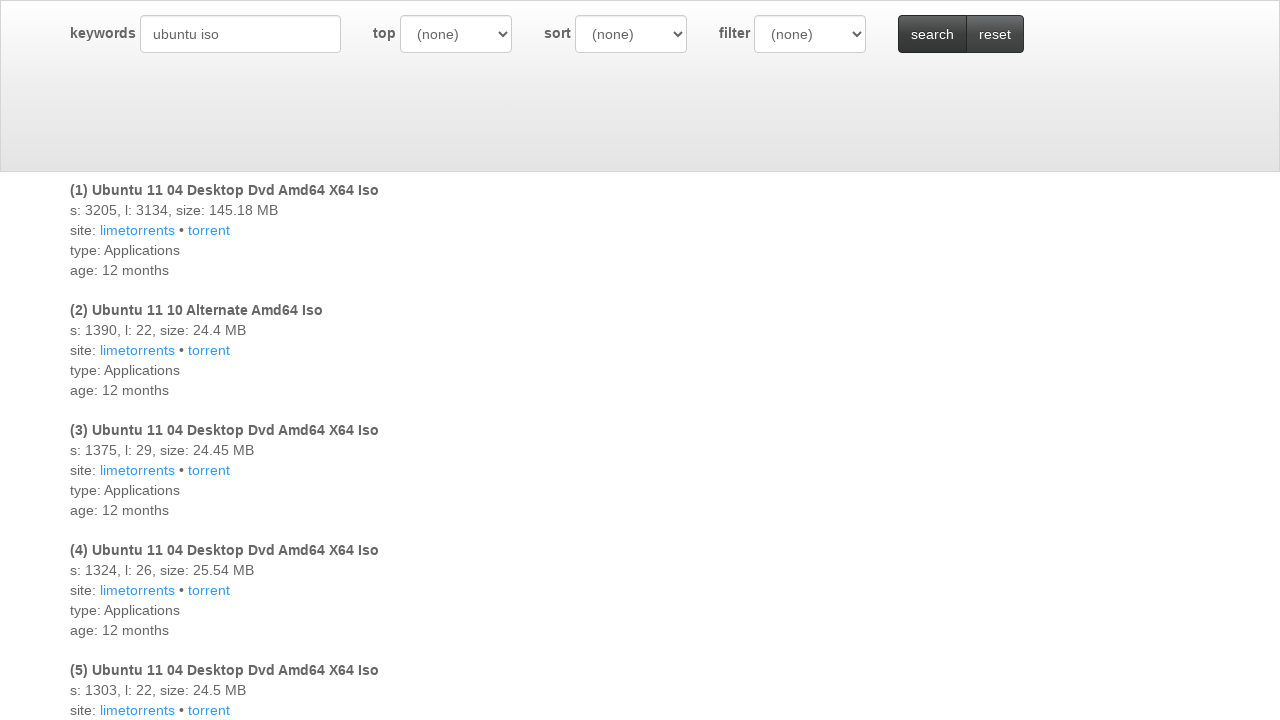